Tests click and hold functionality by navigating to a demo app, accessing the mouse actions section, and performing click-and-hold operations on a circle element using different methods

Starting URL: https://demoapps.qspiders.com/ui?scenario=1

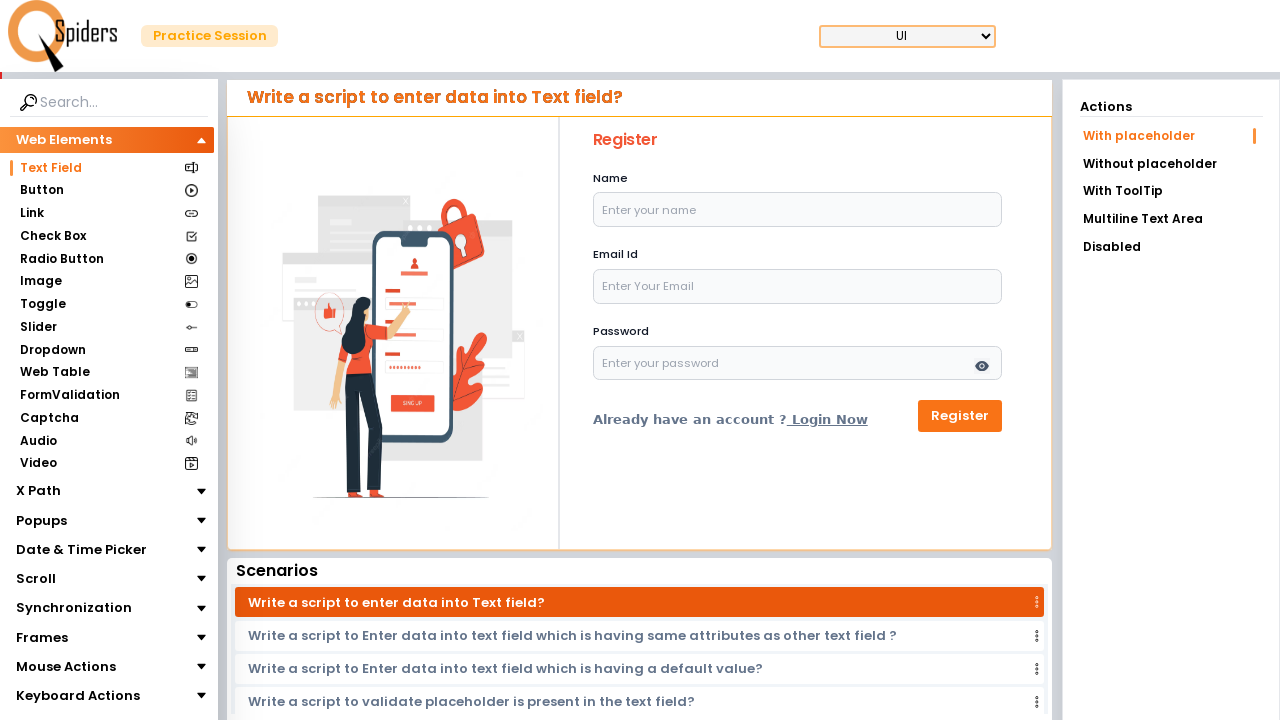

Clicked on Mouse Actions section at (66, 667) on xpath=//section[text()='Mouse Actions']
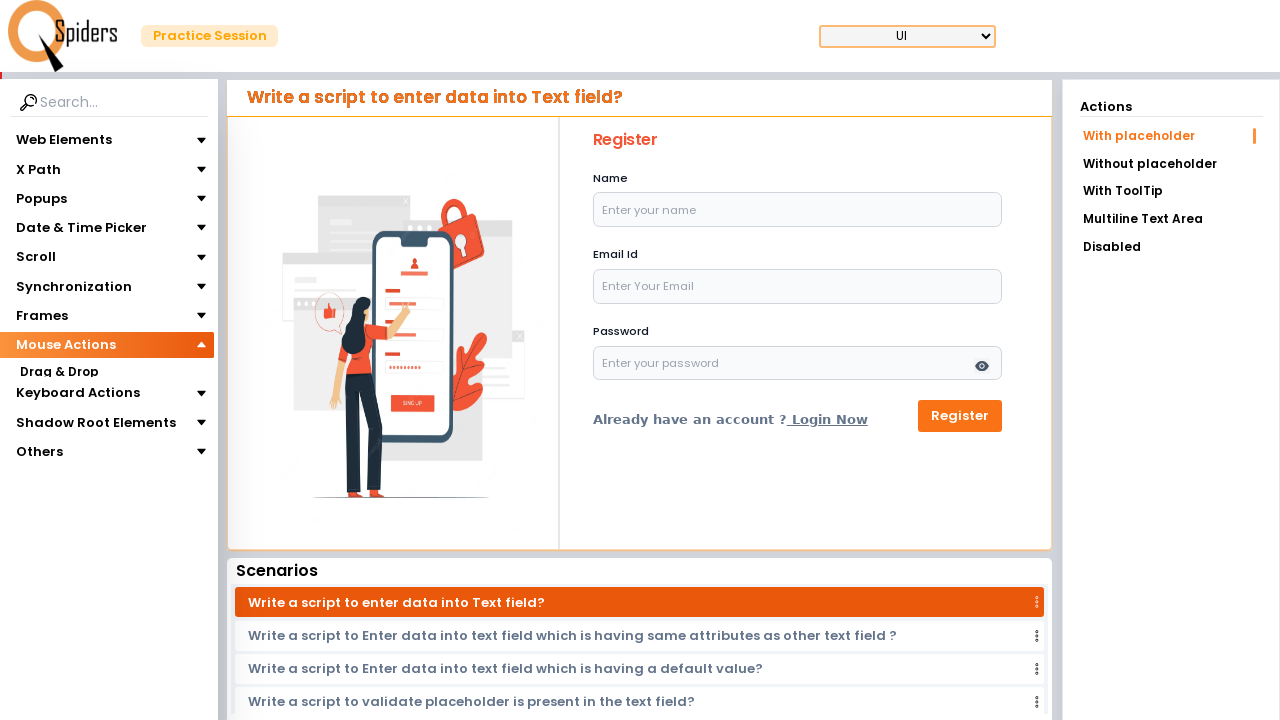

Waited for Mouse Actions section to load
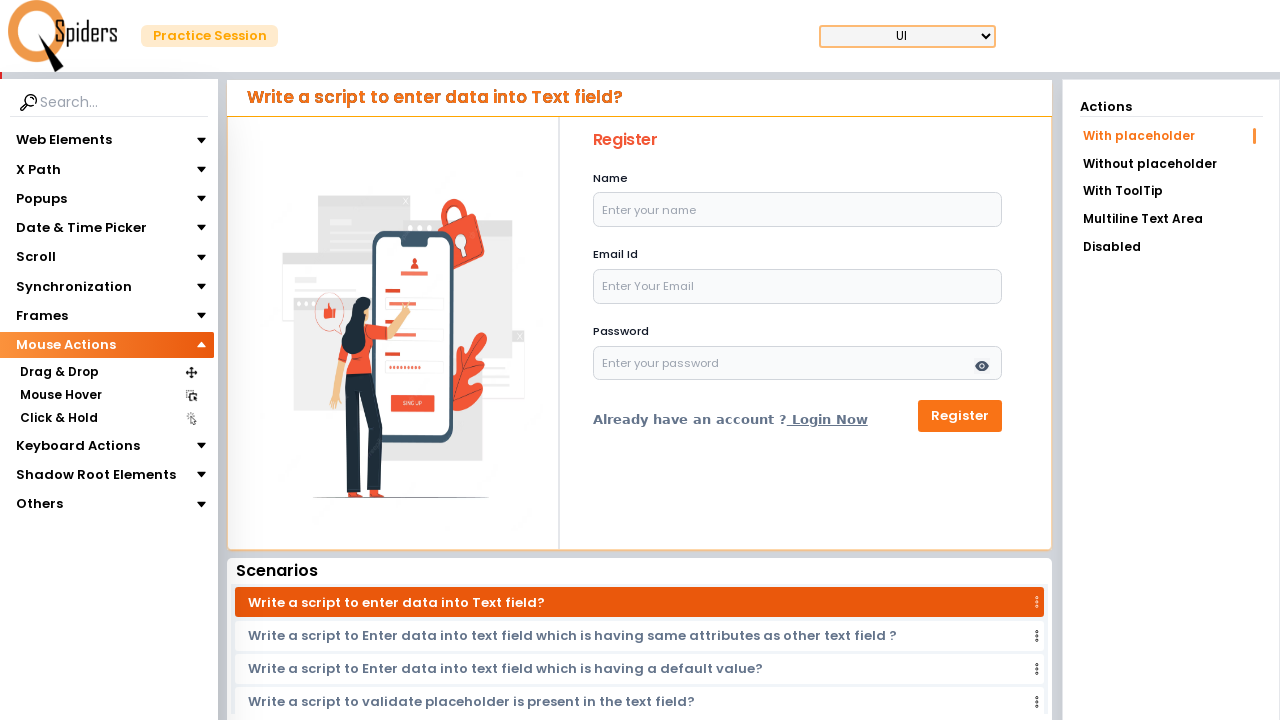

Clicked on Click & Hold section at (58, 418) on xpath=//section[text()='Click & Hold']
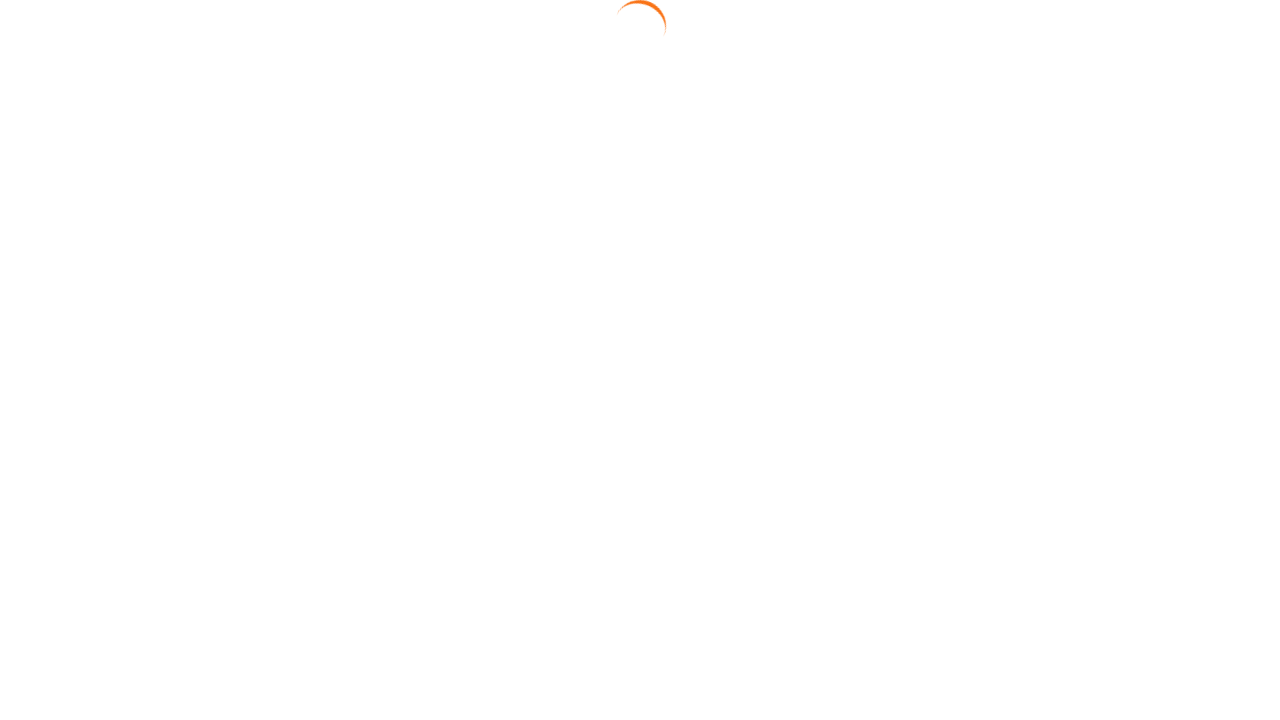

Waited for Click & Hold section to load
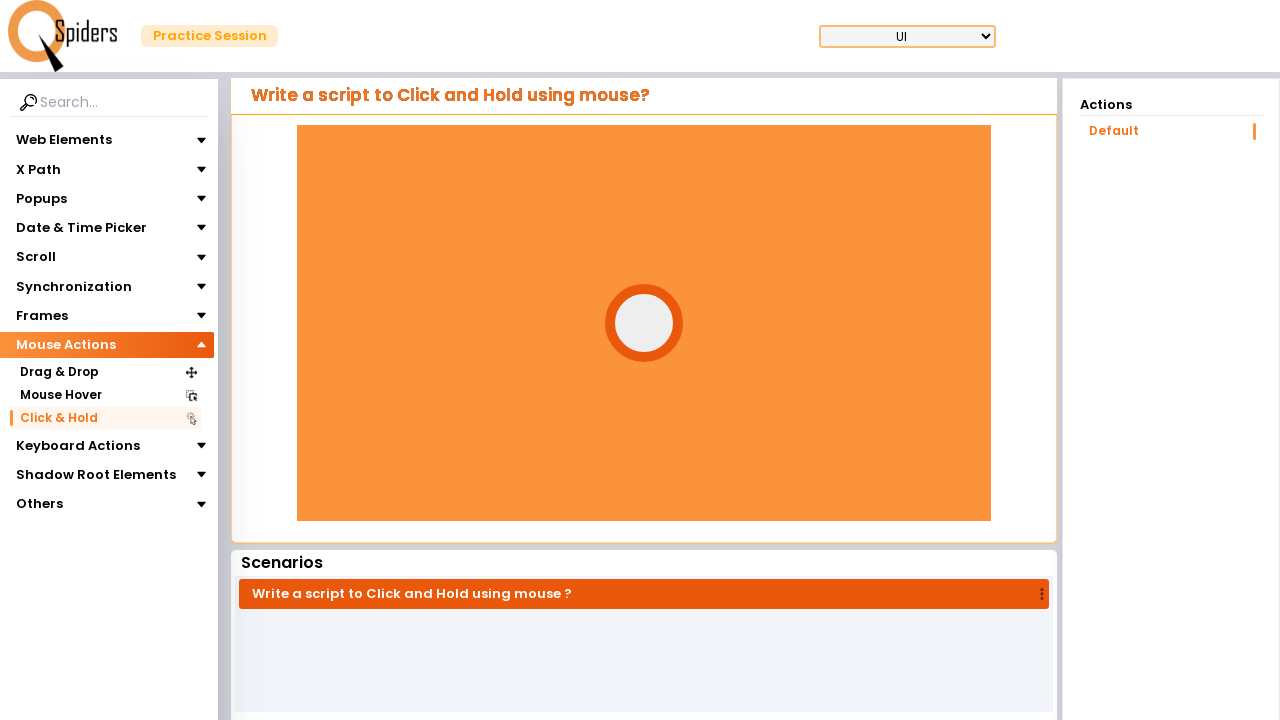

Located circle element for click and hold operations
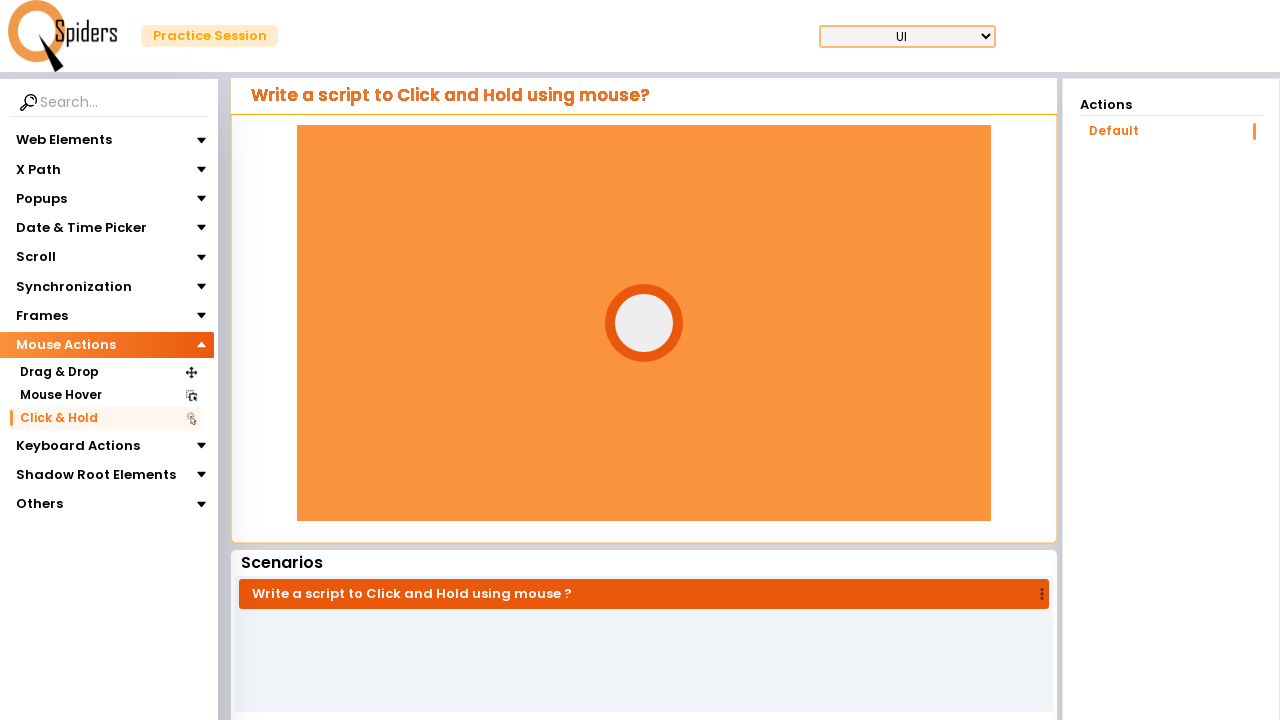

Hovered over circle element at (644, 323) on xpath=//div[@id='circle']
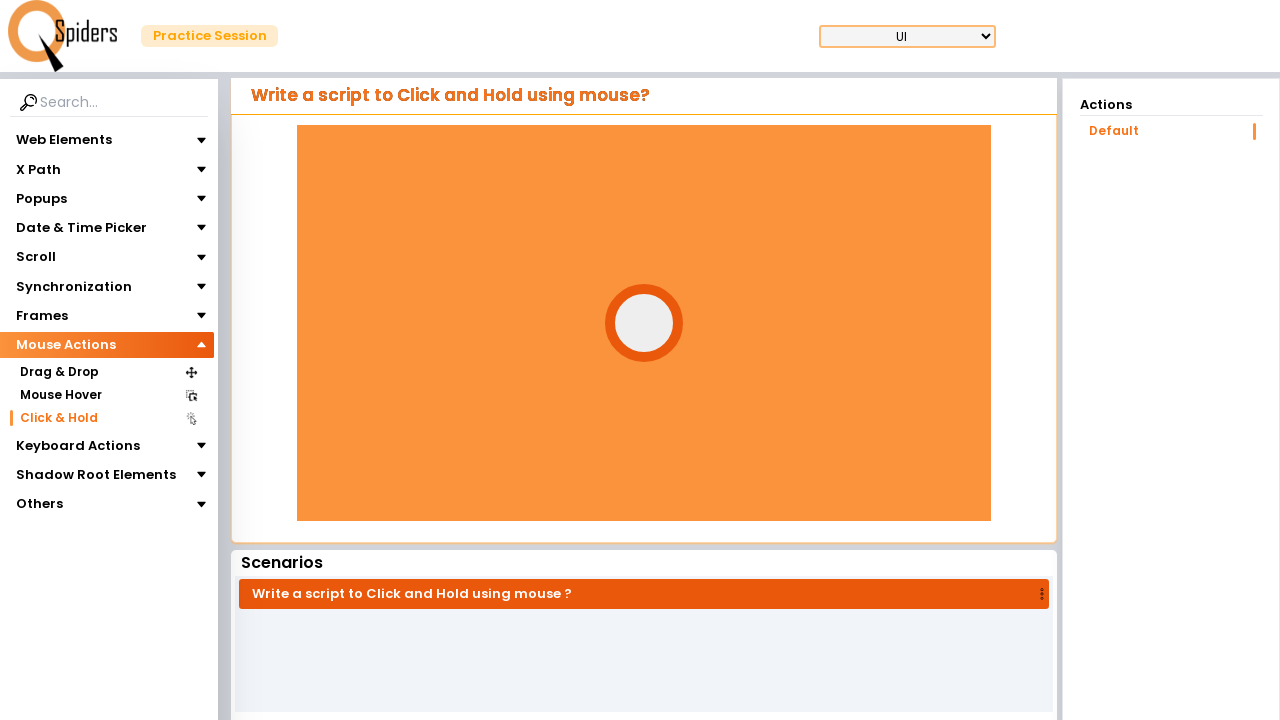

Pressed mouse button down on circle element at (644, 323)
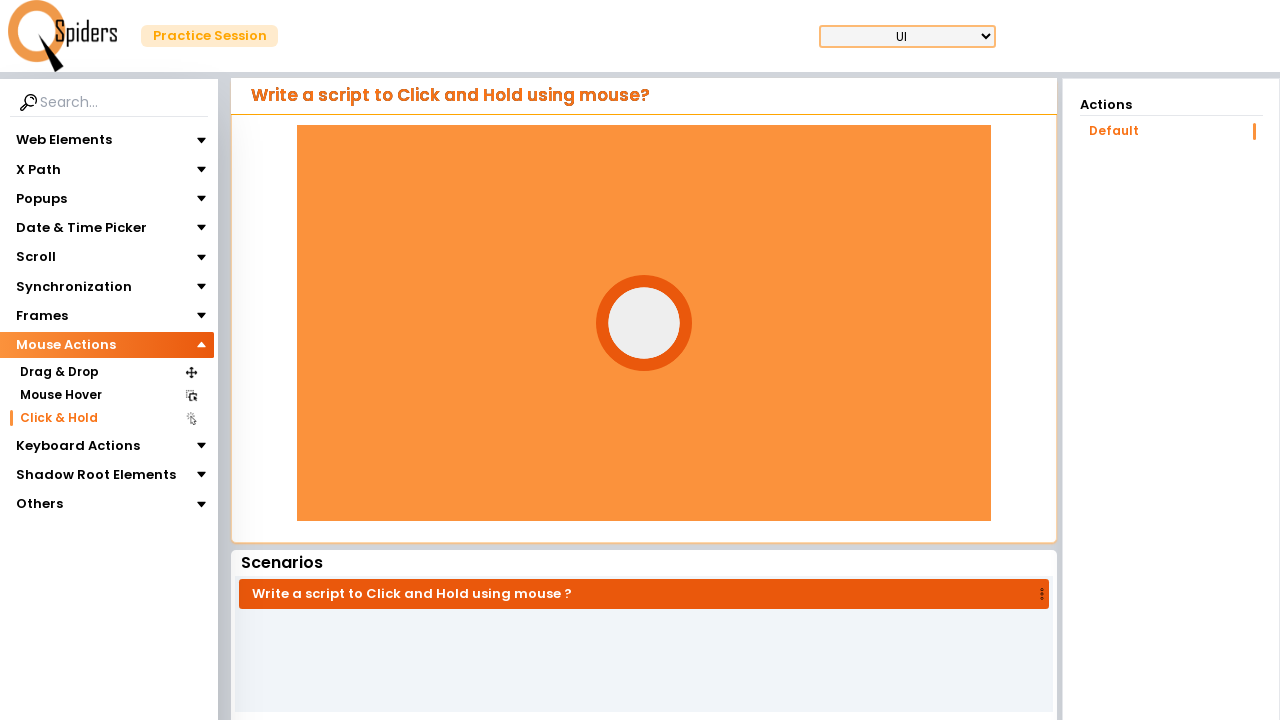

Held mouse button down for 3 seconds
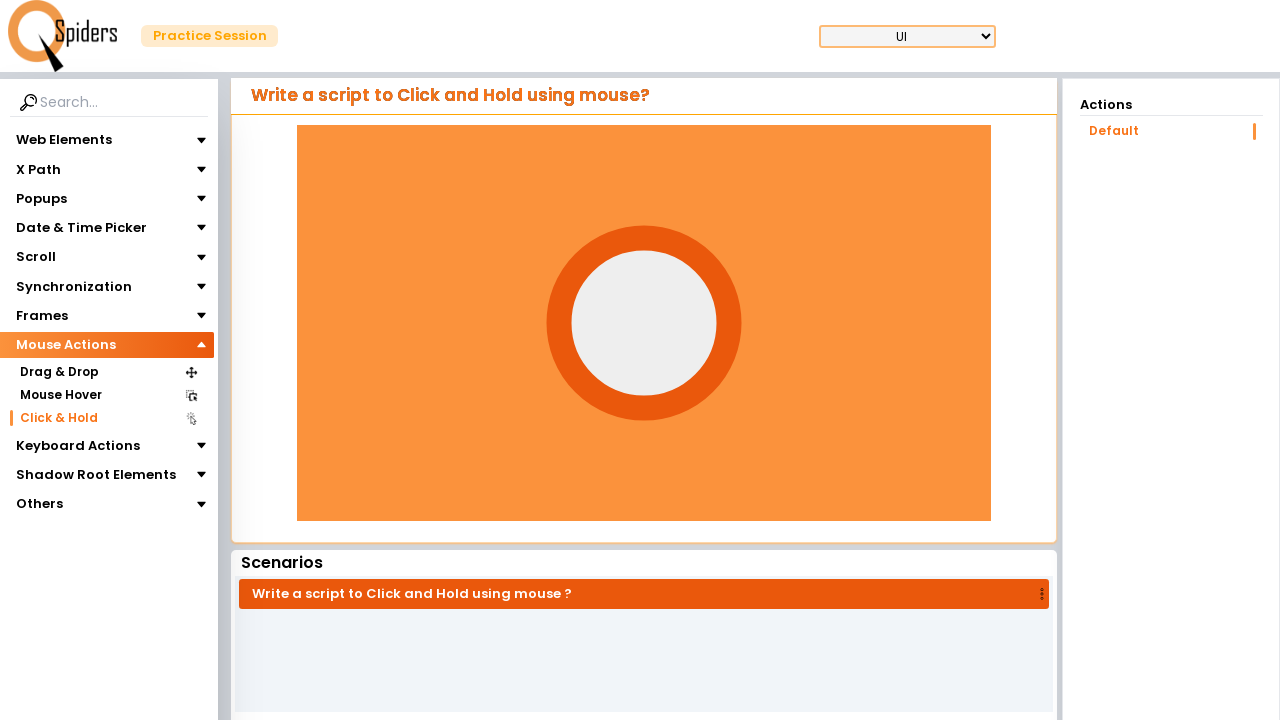

Released mouse button after 3 second hold at (644, 323)
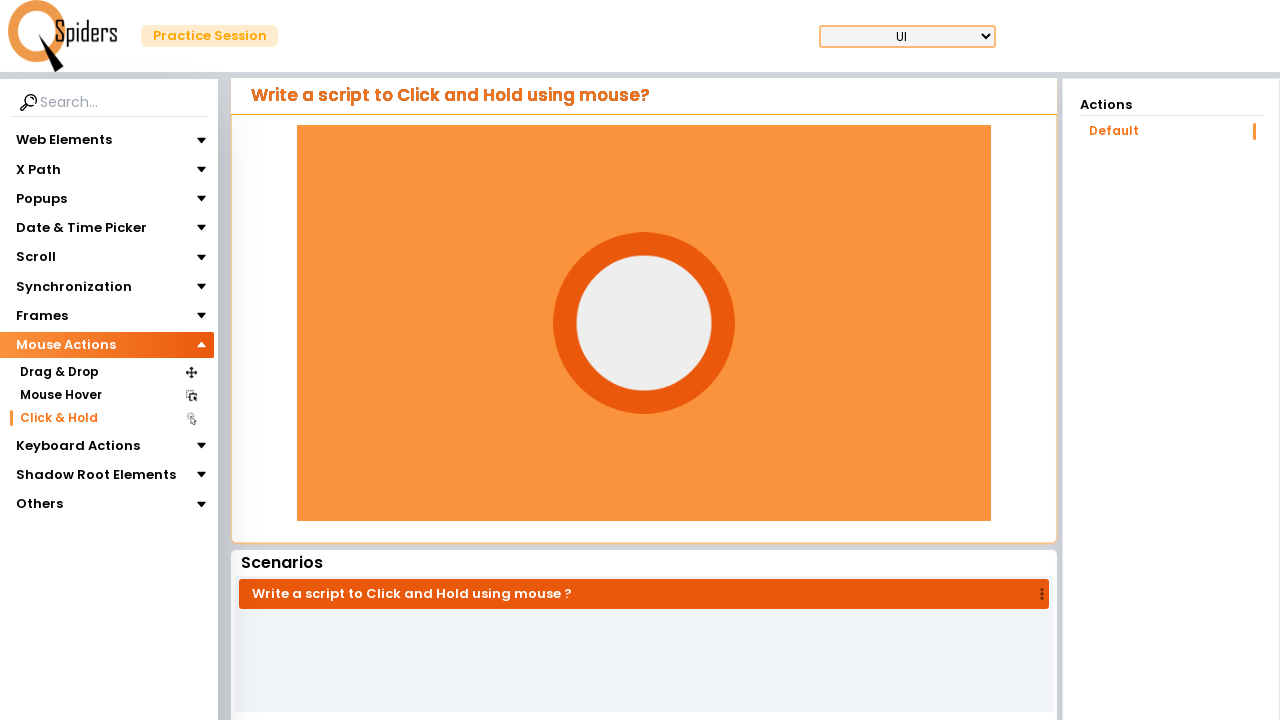

Waited 1 second between click and hold operations
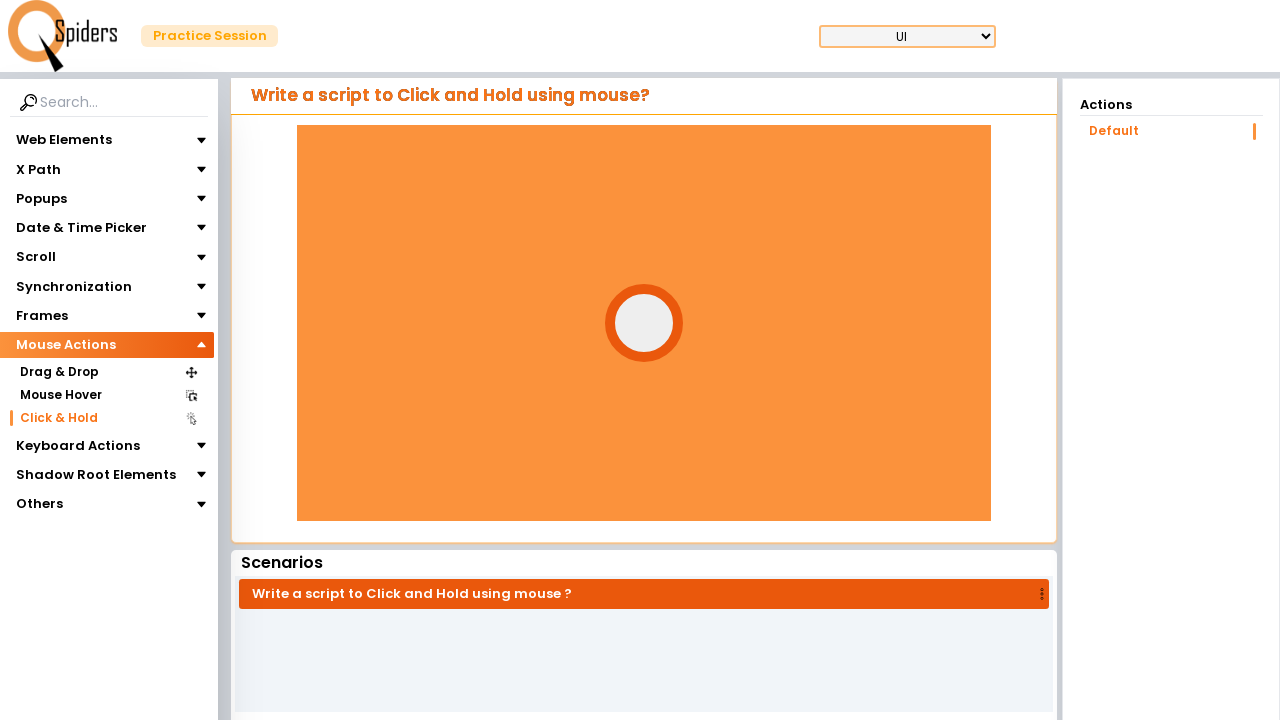

Hovered over circle element for second click and hold operation at (644, 323) on xpath=//div[@id='circle']
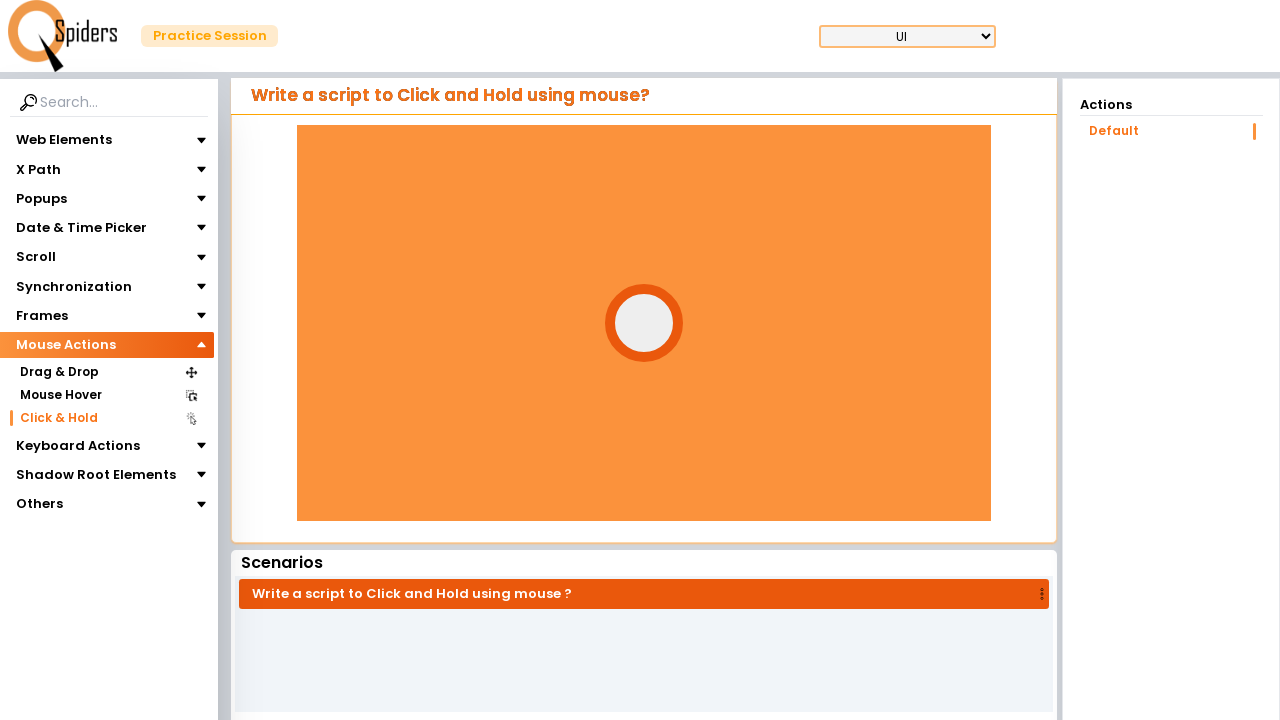

Pressed mouse button down on circle element again at (644, 323)
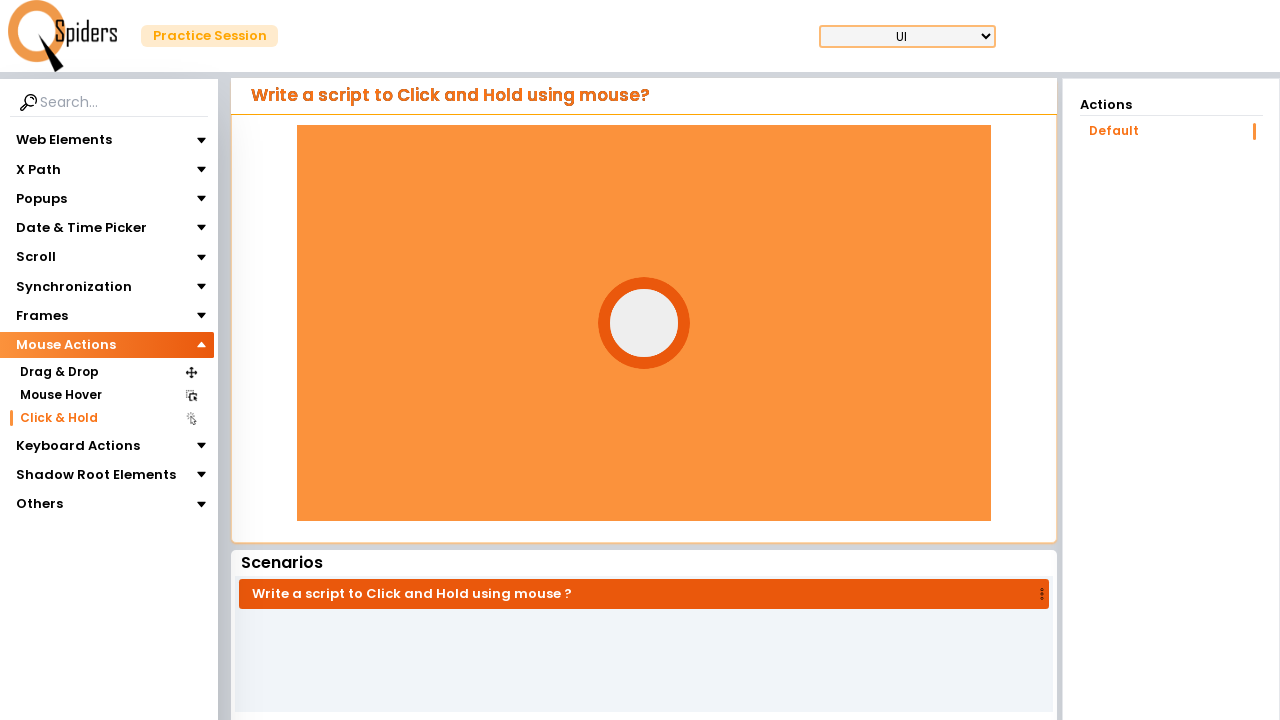

Held mouse button down for 2 seconds
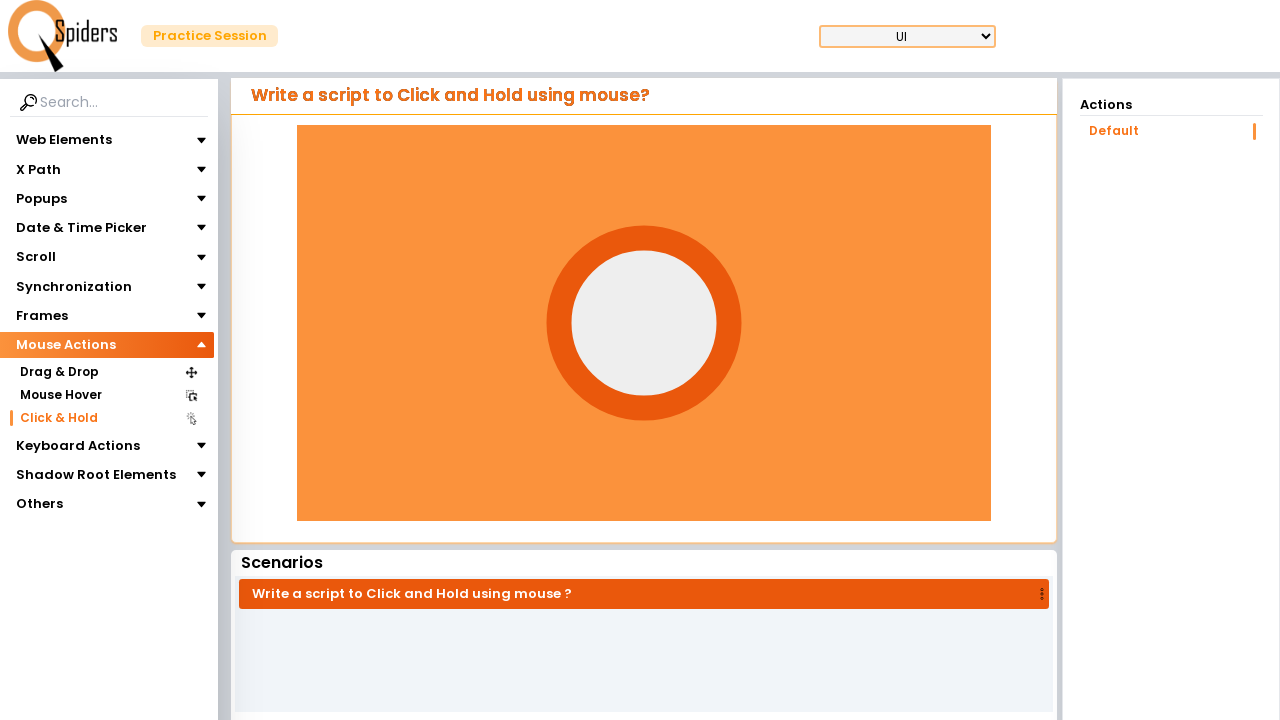

Released mouse button after 2 second hold at (644, 323)
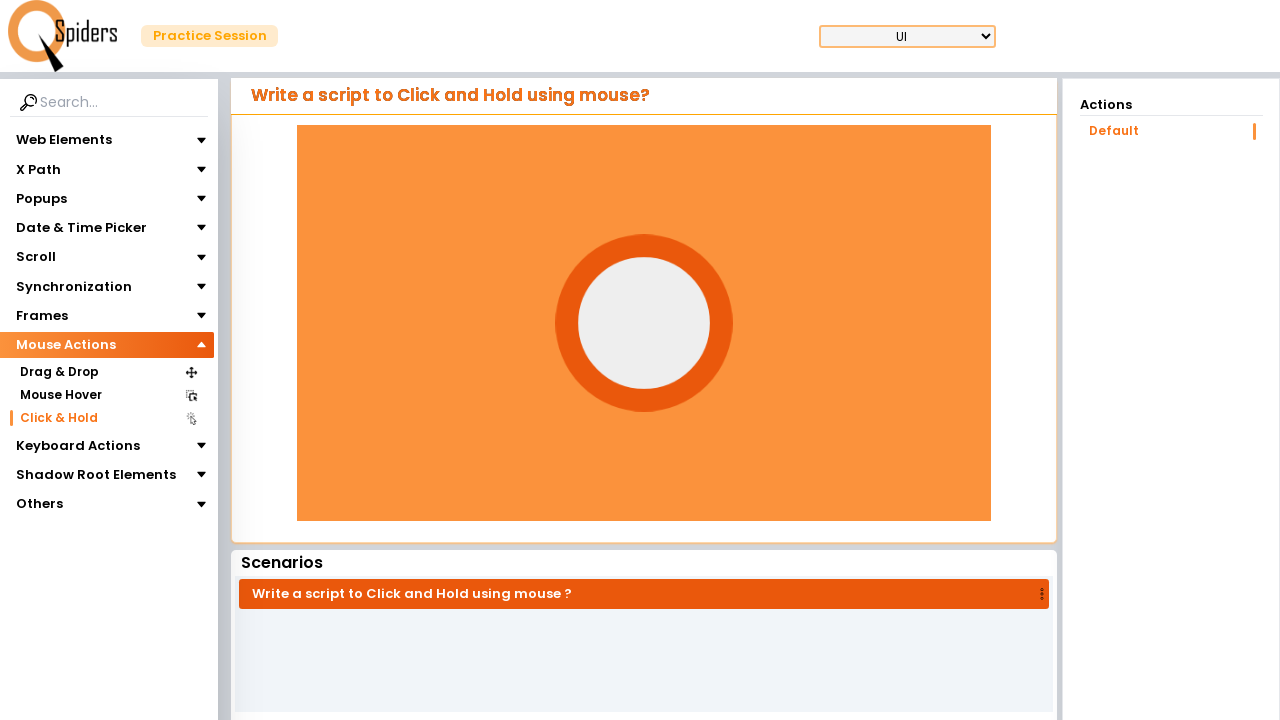

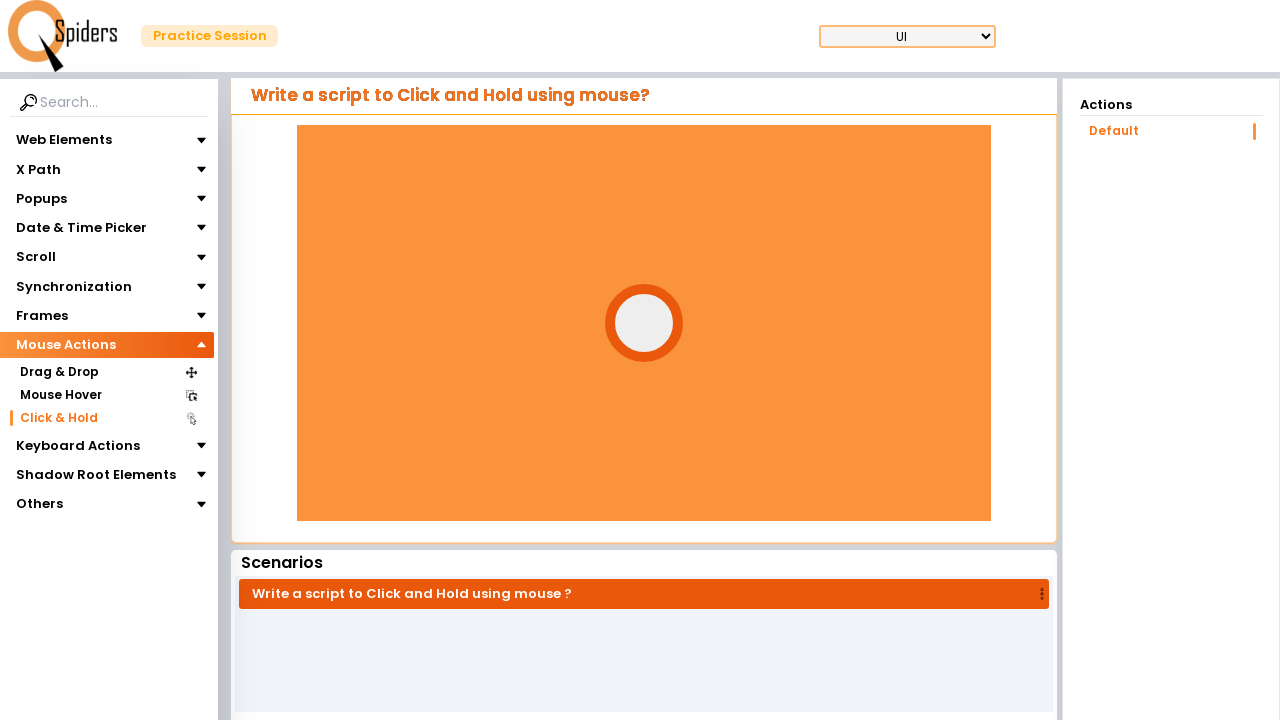